Verifies that the Log in button displays the correct text

Starting URL: https://www.demoblaze.com/index.html

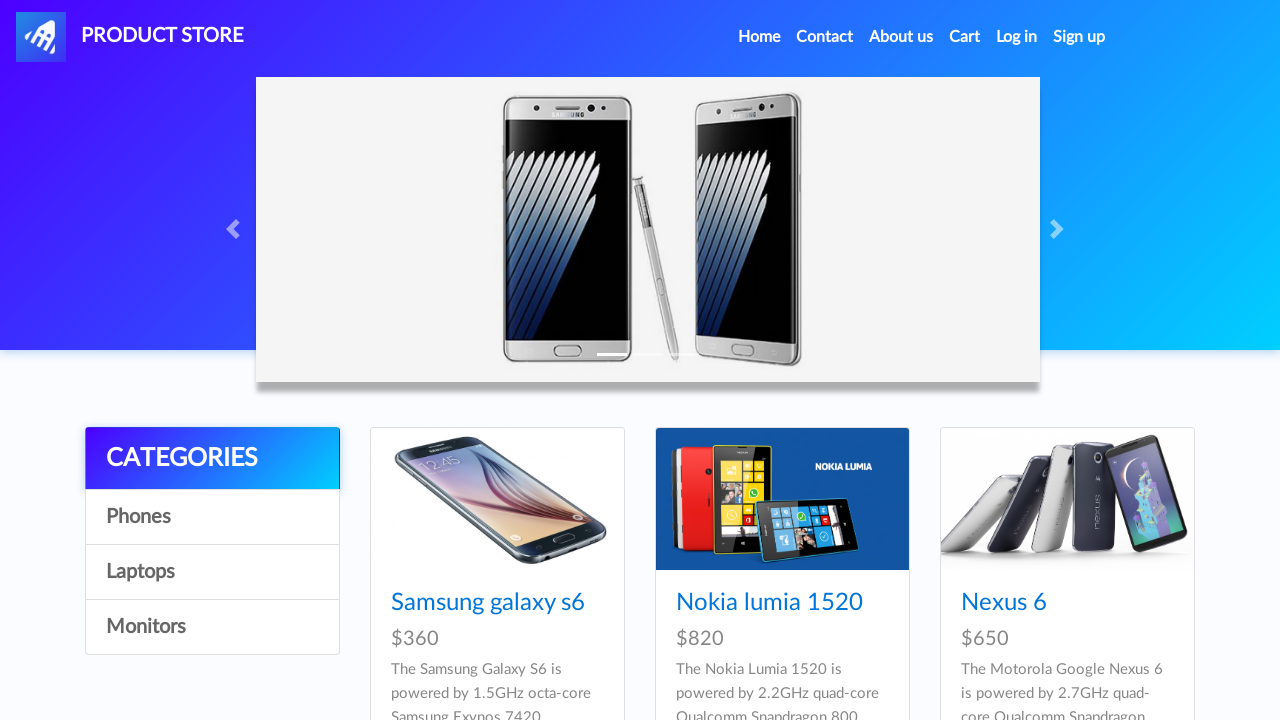

Navigated to demoblaze home page
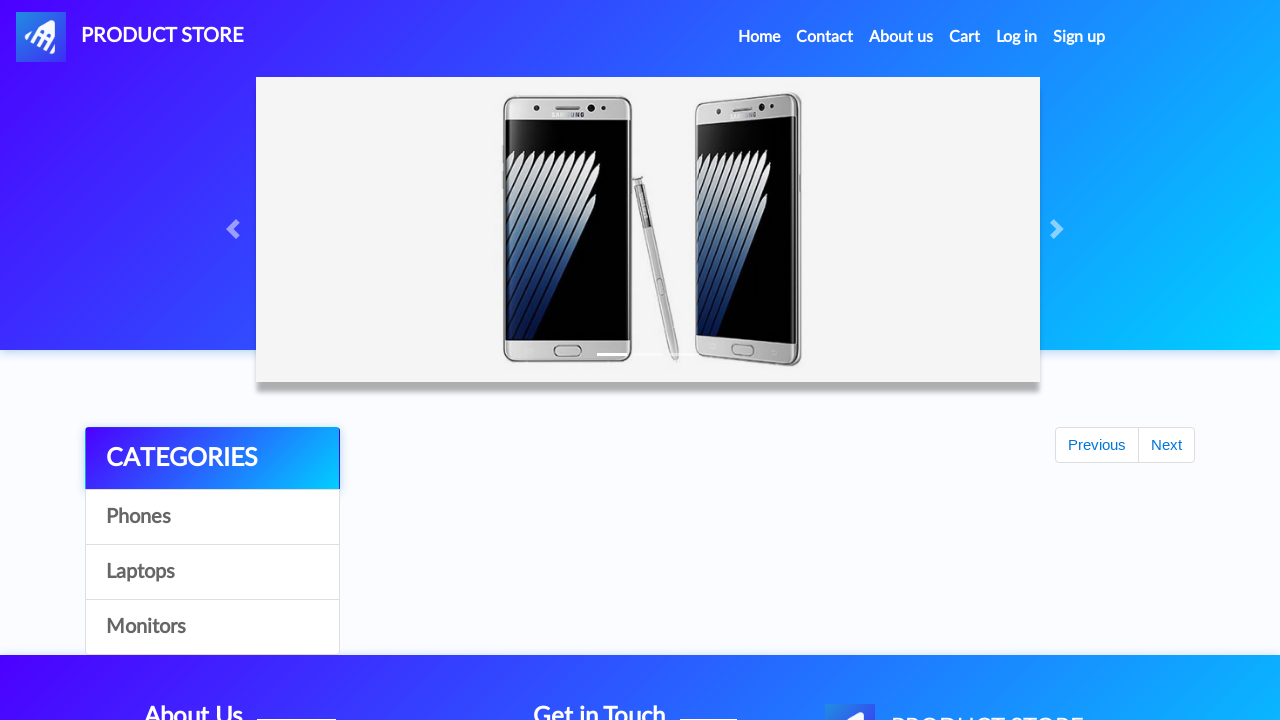

Log in button element appeared and was located
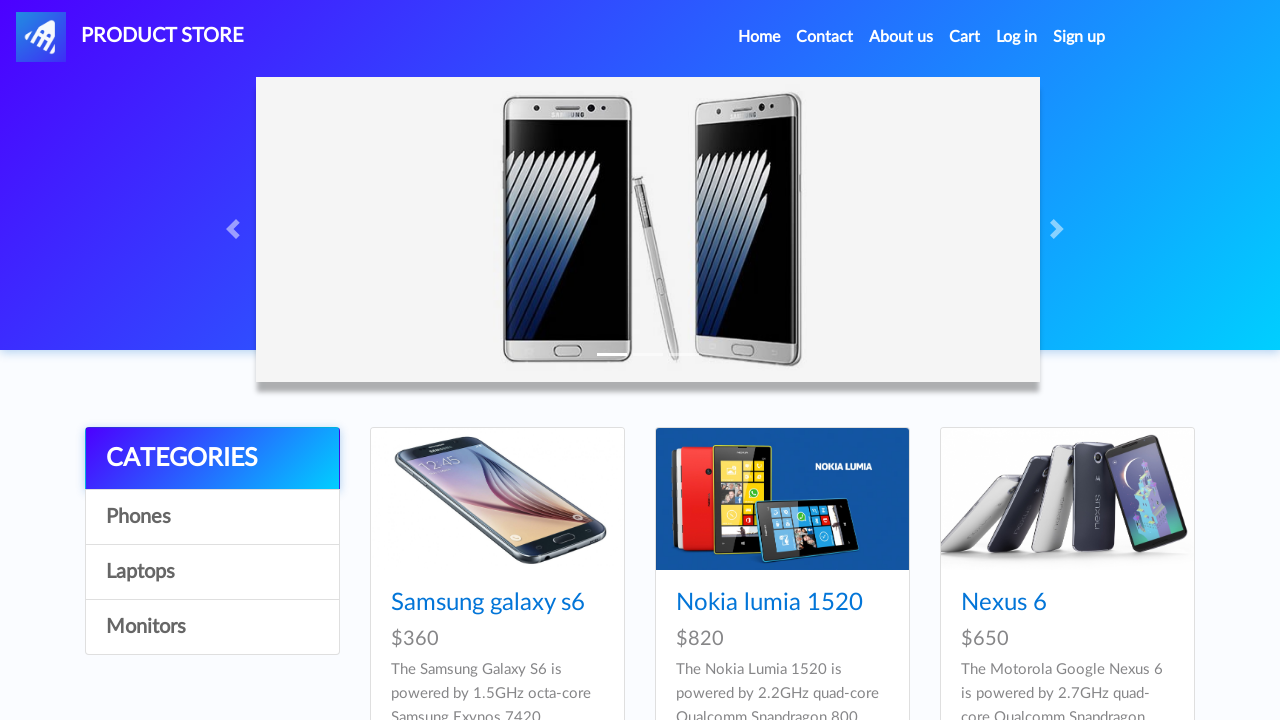

Extracted text content from Log in button
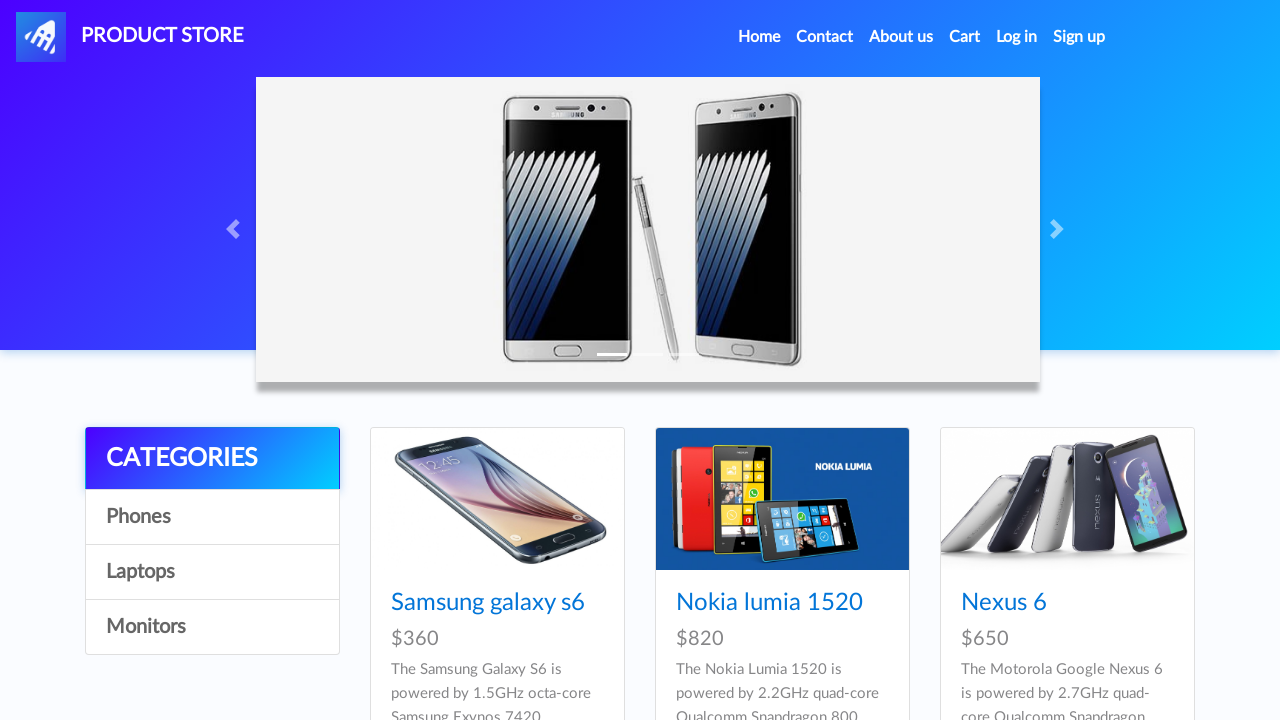

Verified Log in button displays correct text: 'Log in'
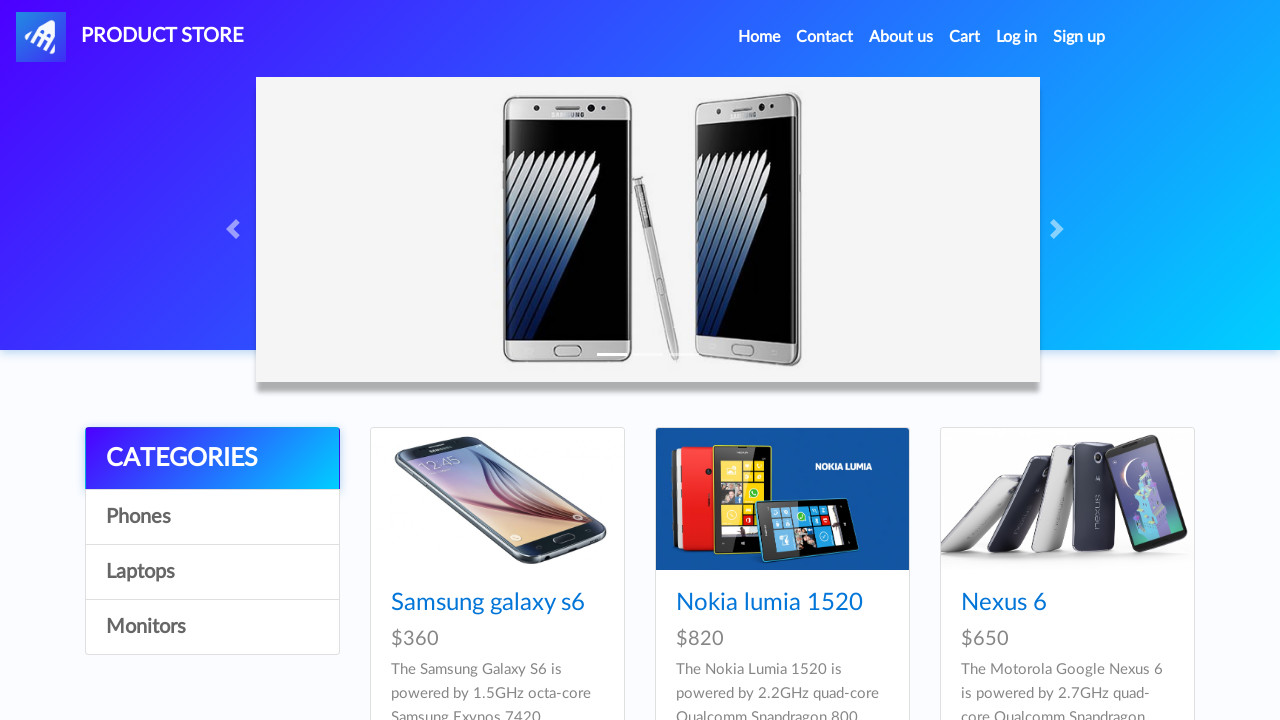

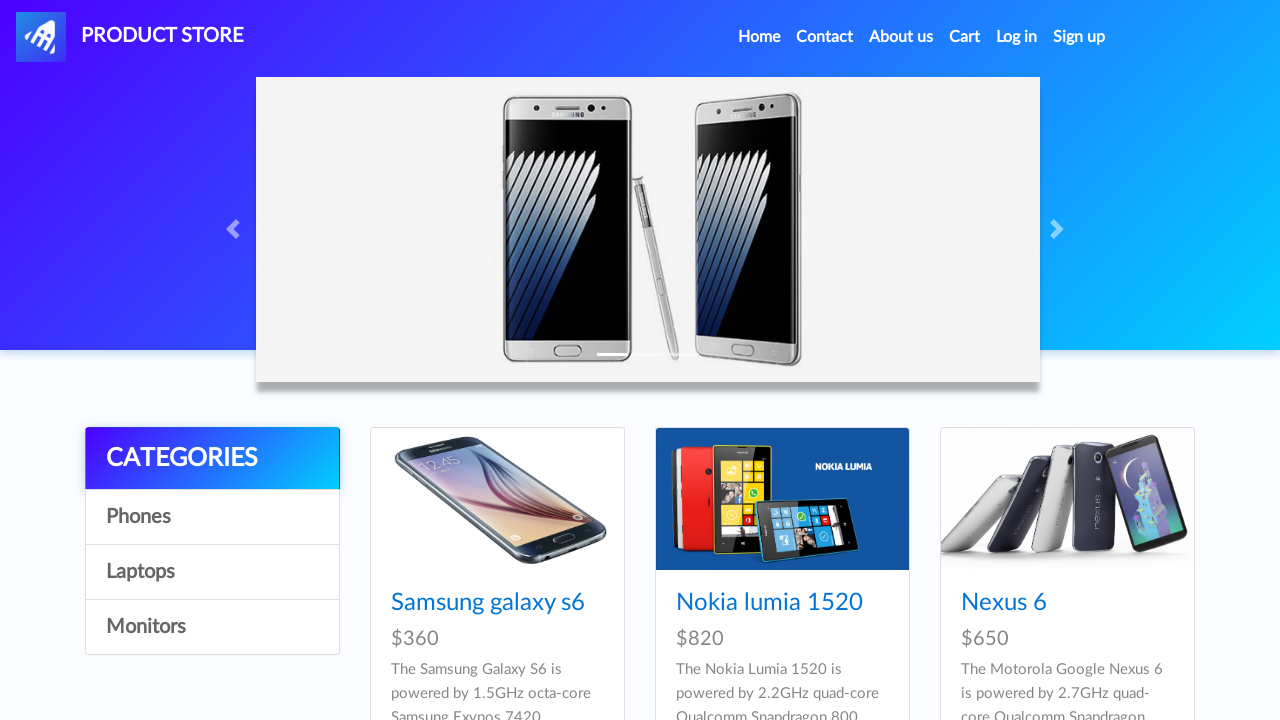